Tests click and hold, move, and release mouse actions by manually dragging element A to element B

Starting URL: https://crossbrowsertesting.github.io/drag-and-drop

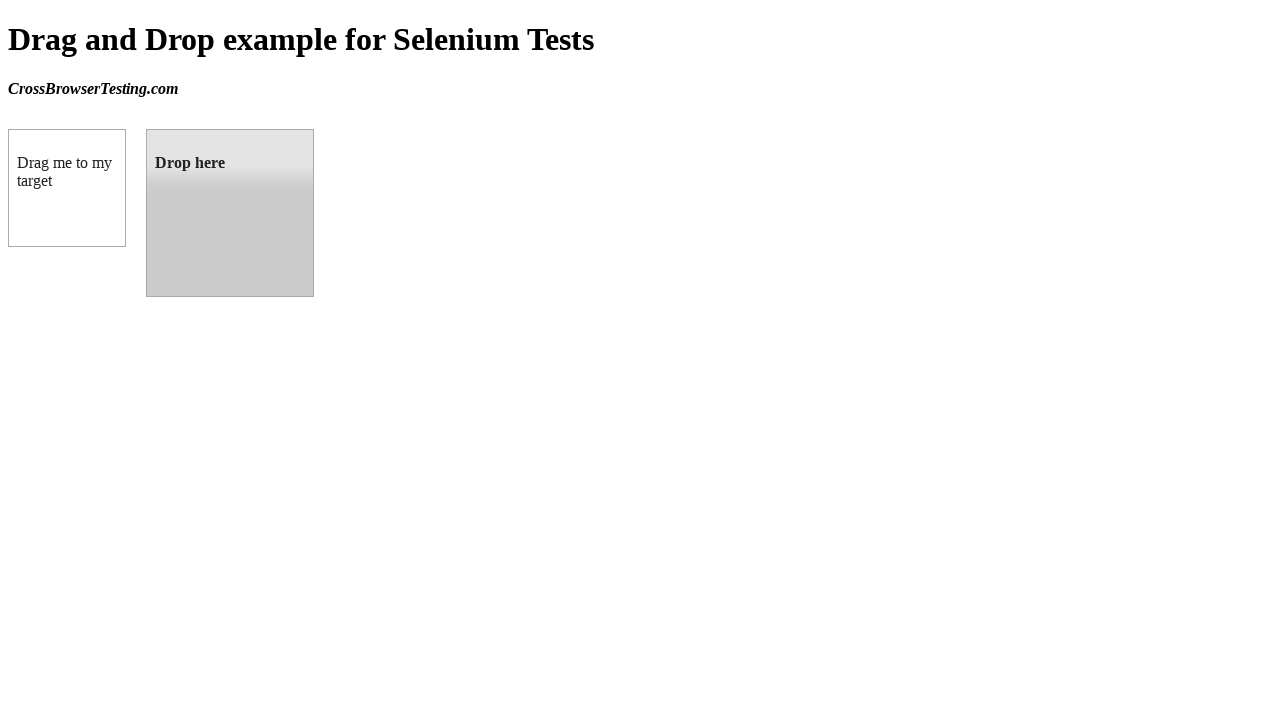

Located source element (box A)
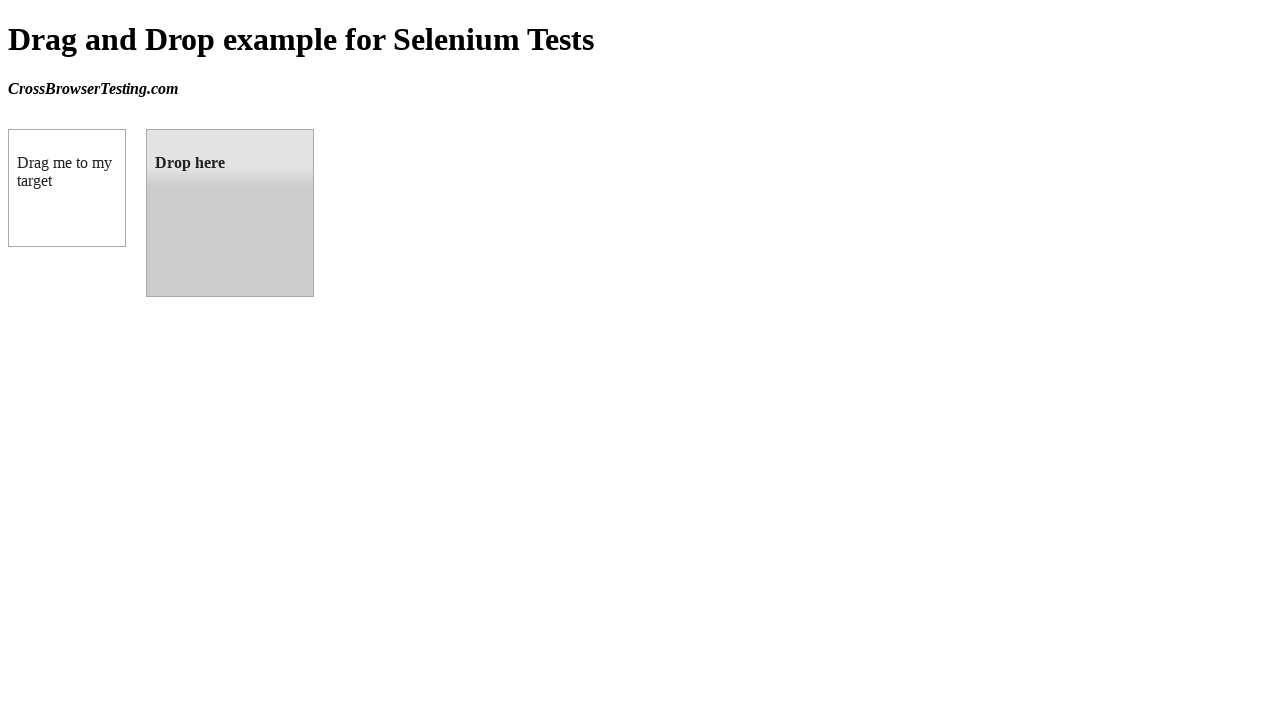

Located target element (box B)
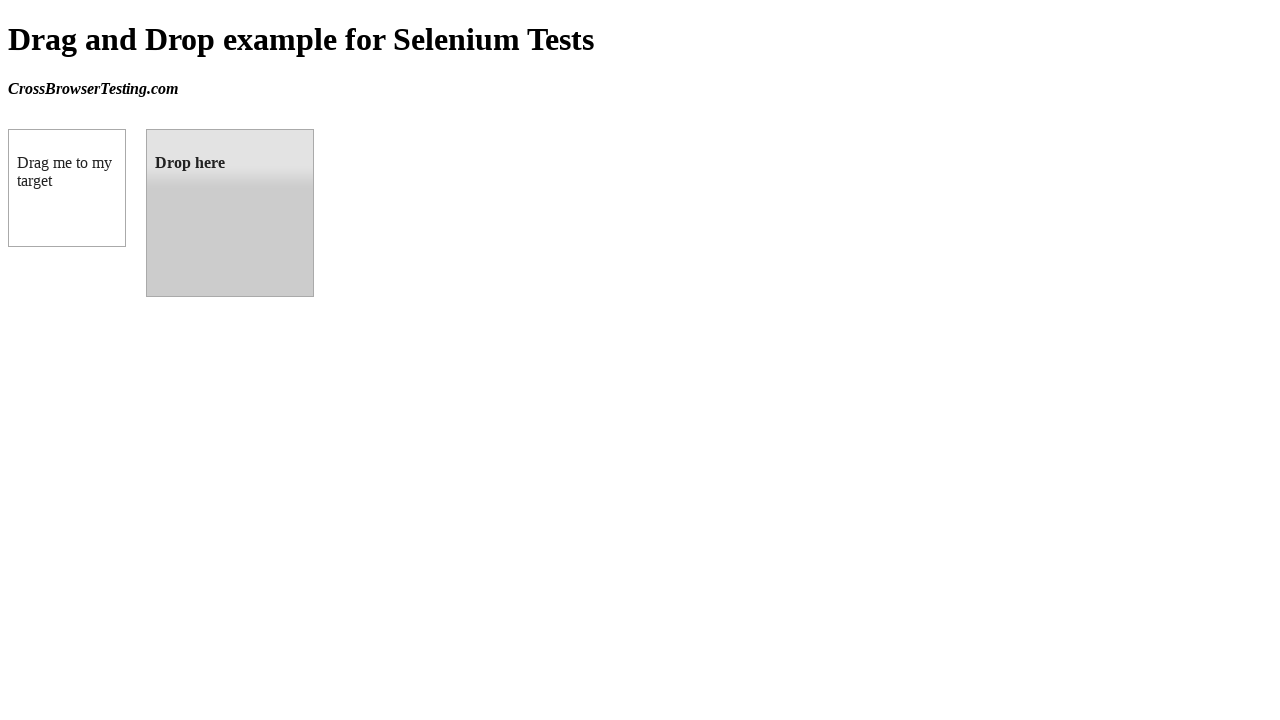

Retrieved bounding box for source element
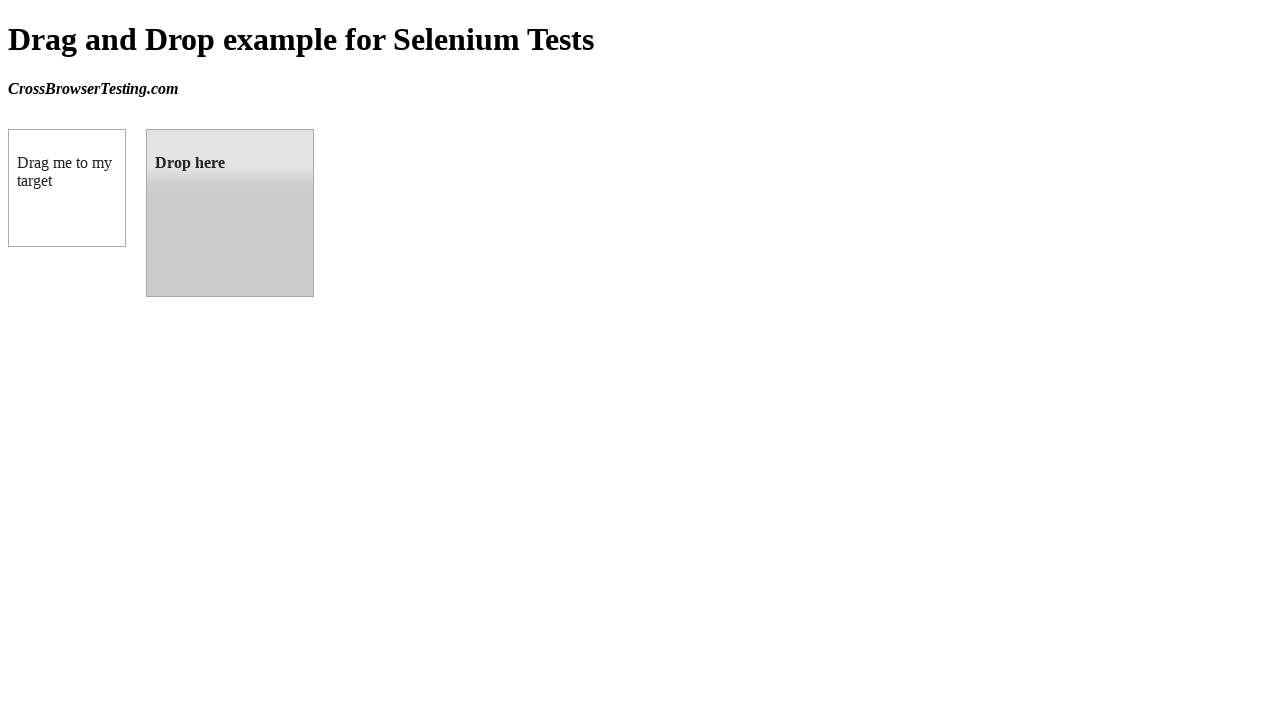

Retrieved bounding box for target element
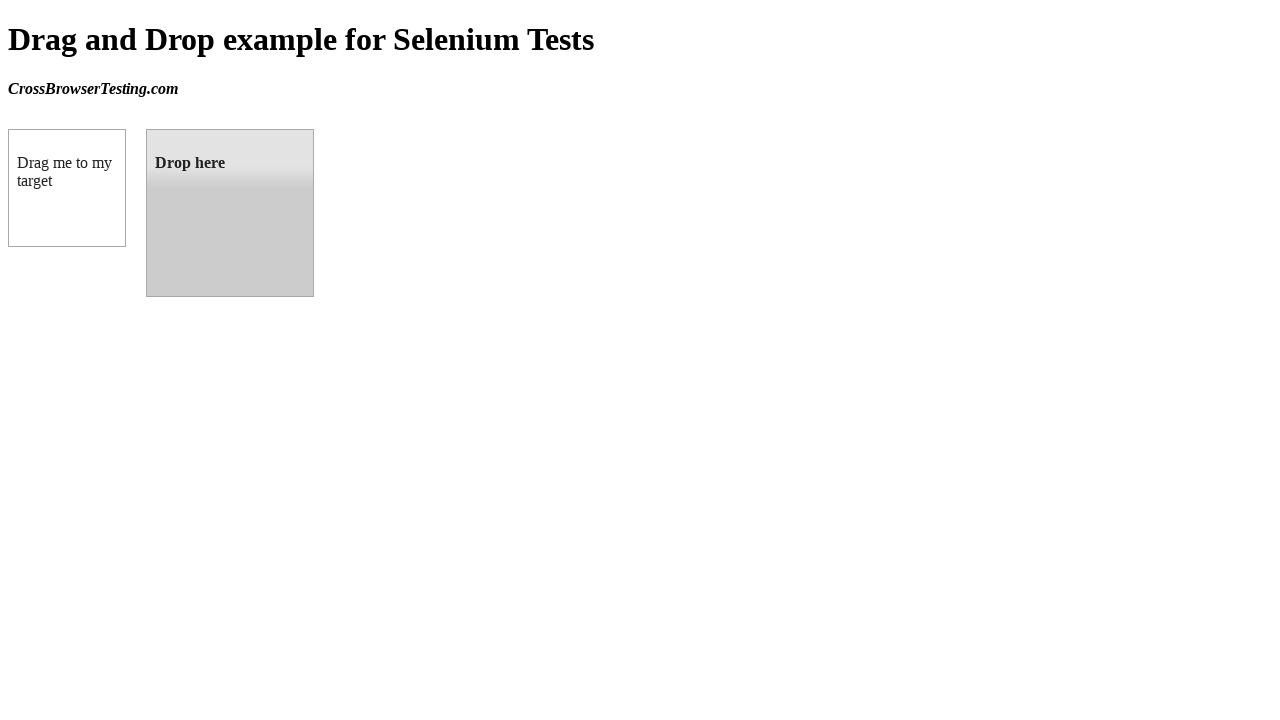

Moved mouse to center of source element at (67, 188)
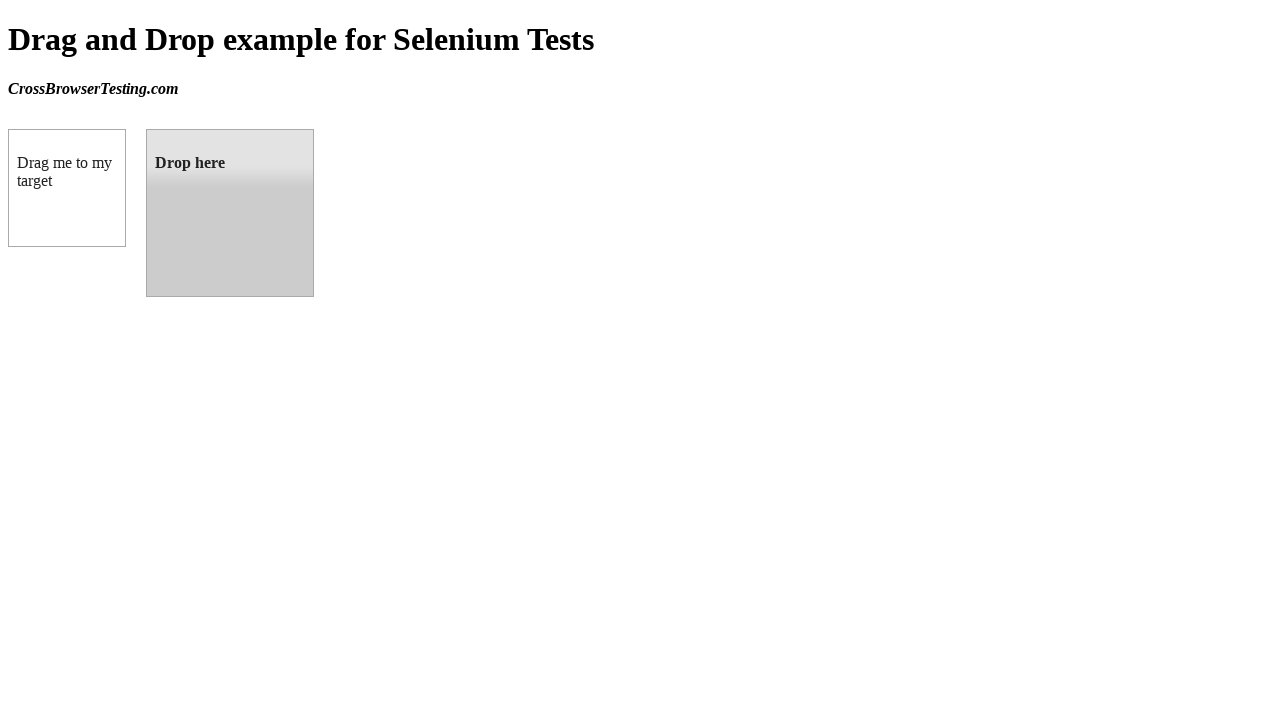

Pressed and held mouse button on source element at (67, 188)
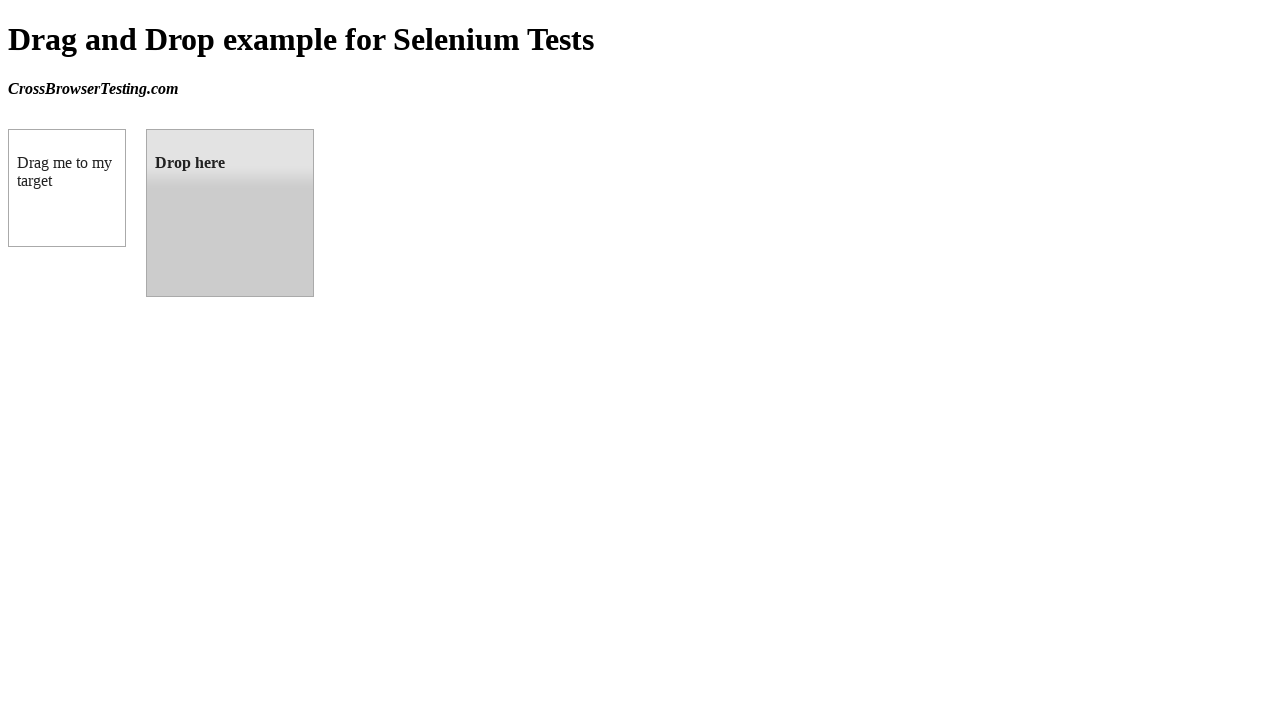

Dragged mouse to center of target element at (230, 213)
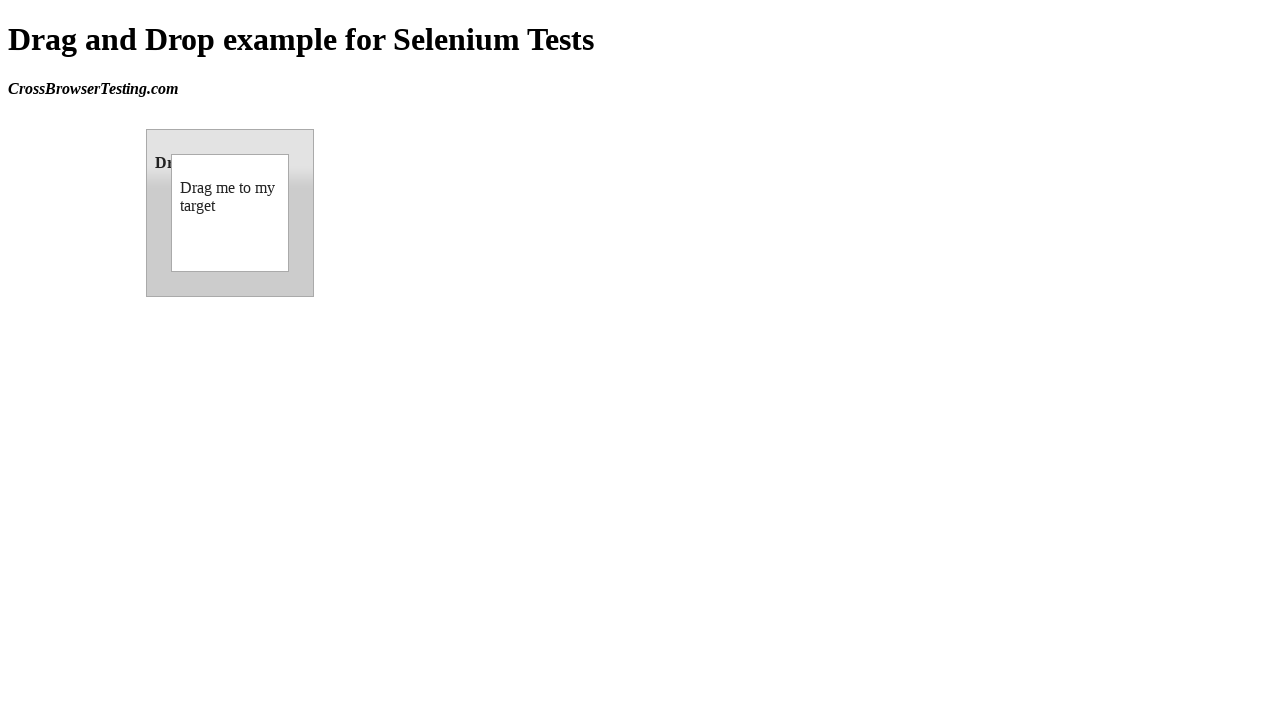

Released mouse button, completing drag and drop at (230, 213)
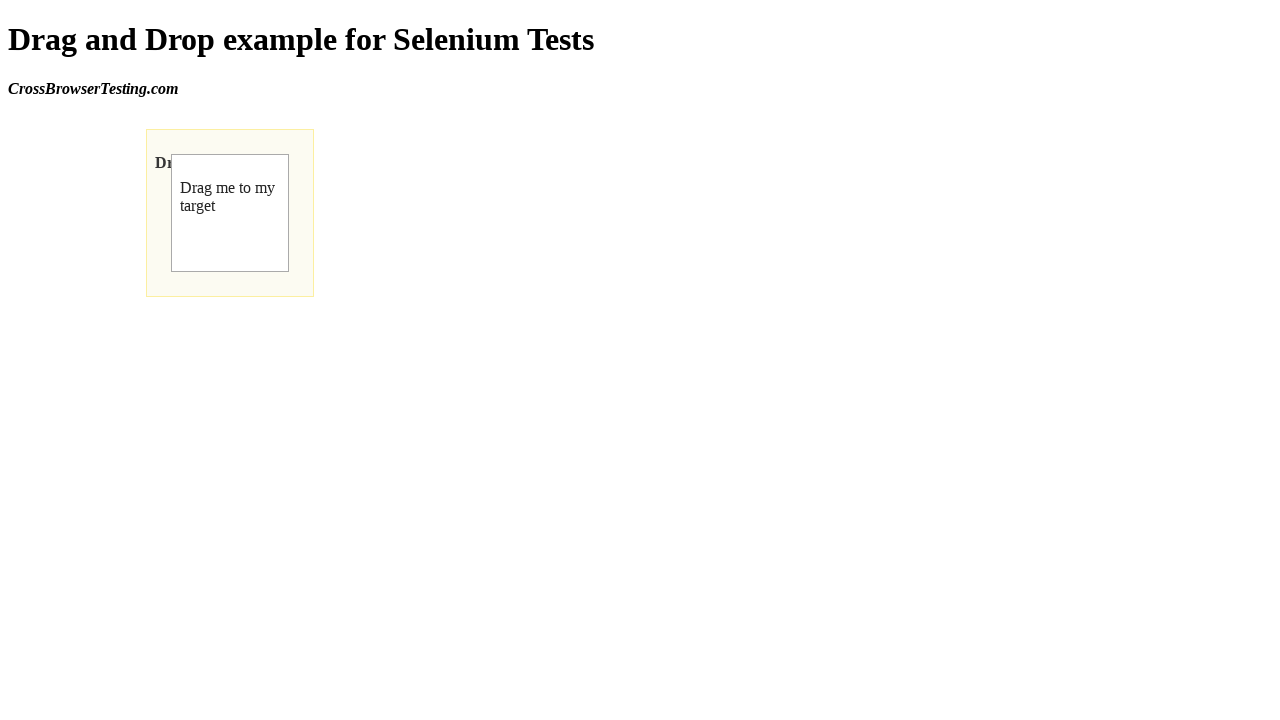

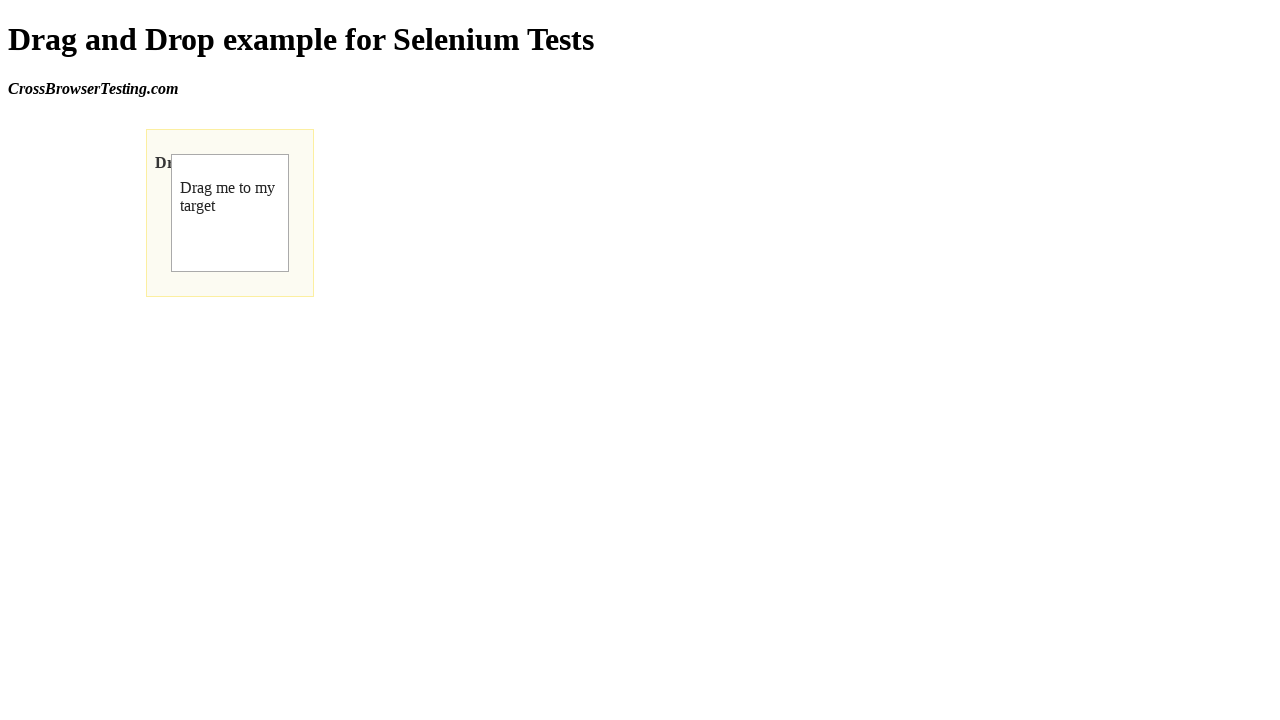